Tests dropdown menu functionality by selecting options using different methods: by index, by visible text, and by value

Starting URL: https://demoqa.com/select-menu

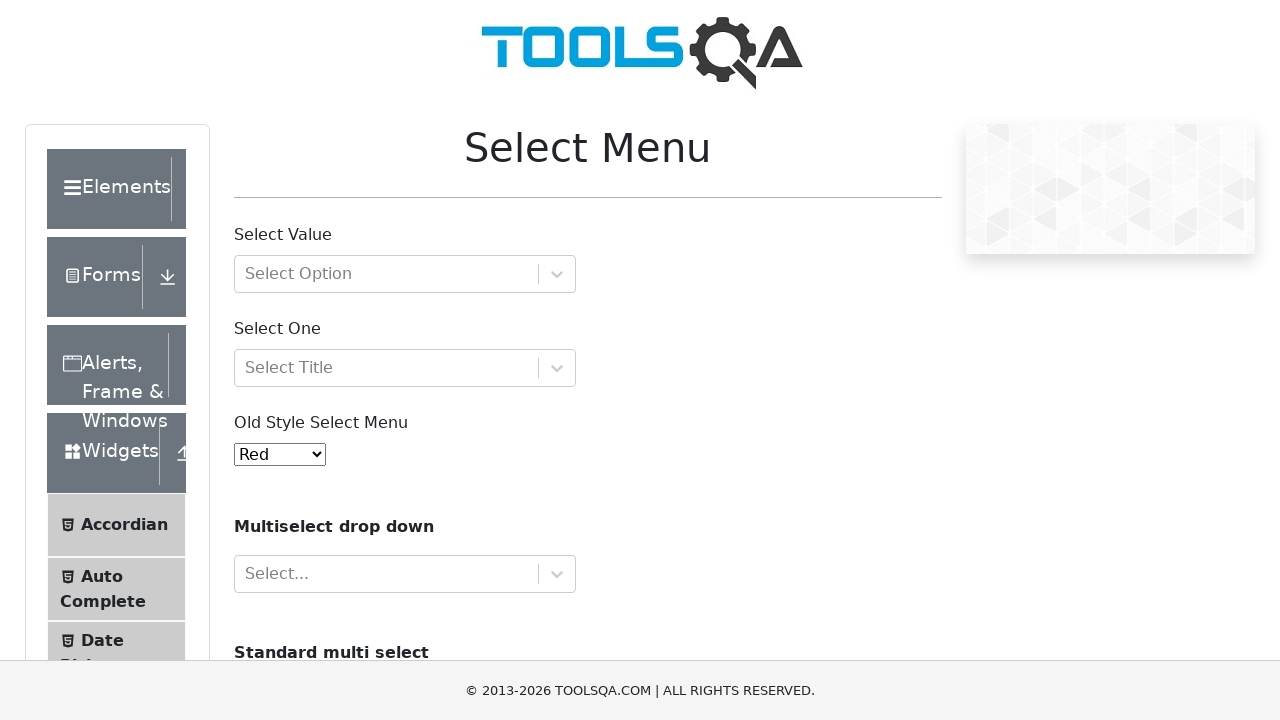

Selected dropdown option by index 4 (Purple) on #oldSelectMenu
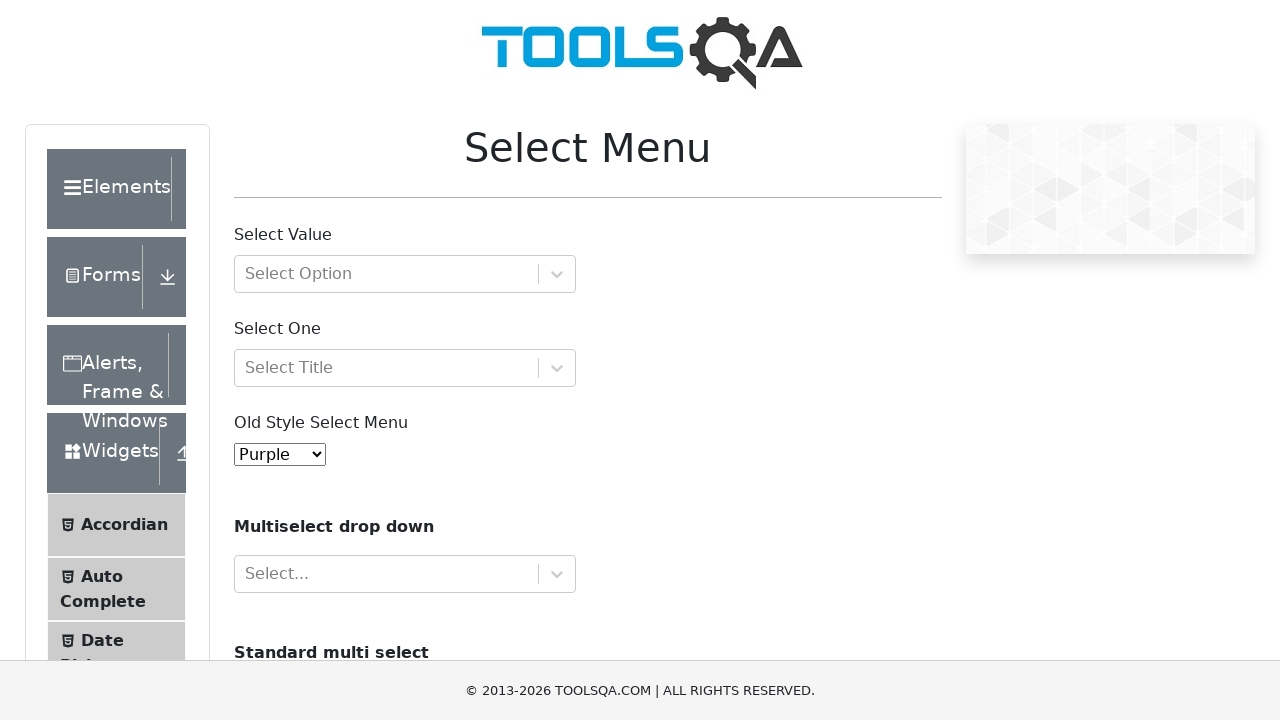

Selected dropdown option by visible text (Magenta) on #oldSelectMenu
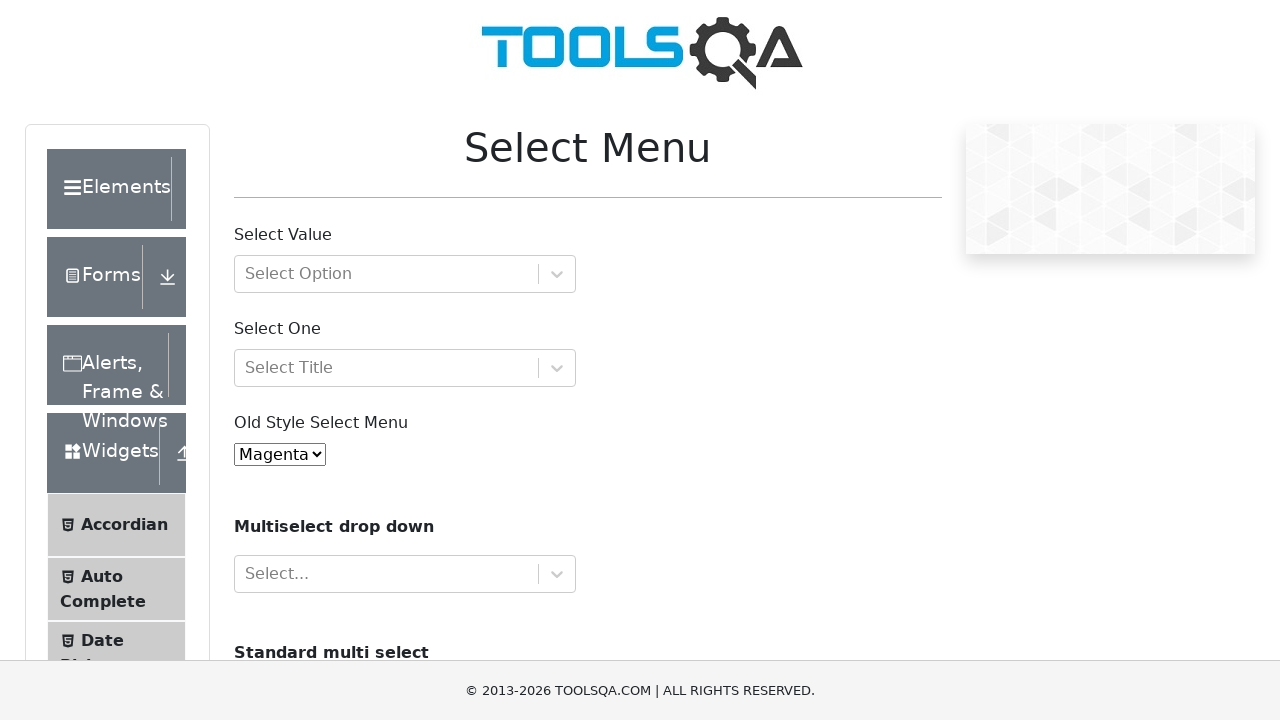

Selected dropdown option by value (5) on #oldSelectMenu
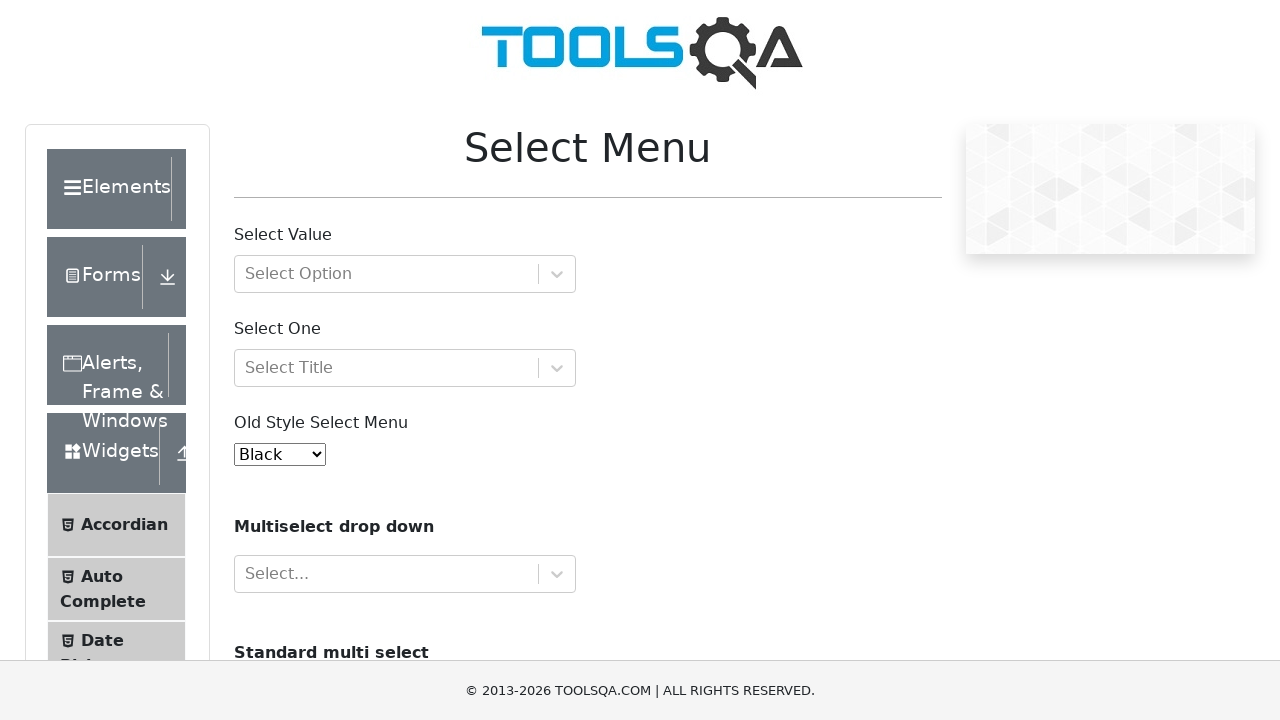

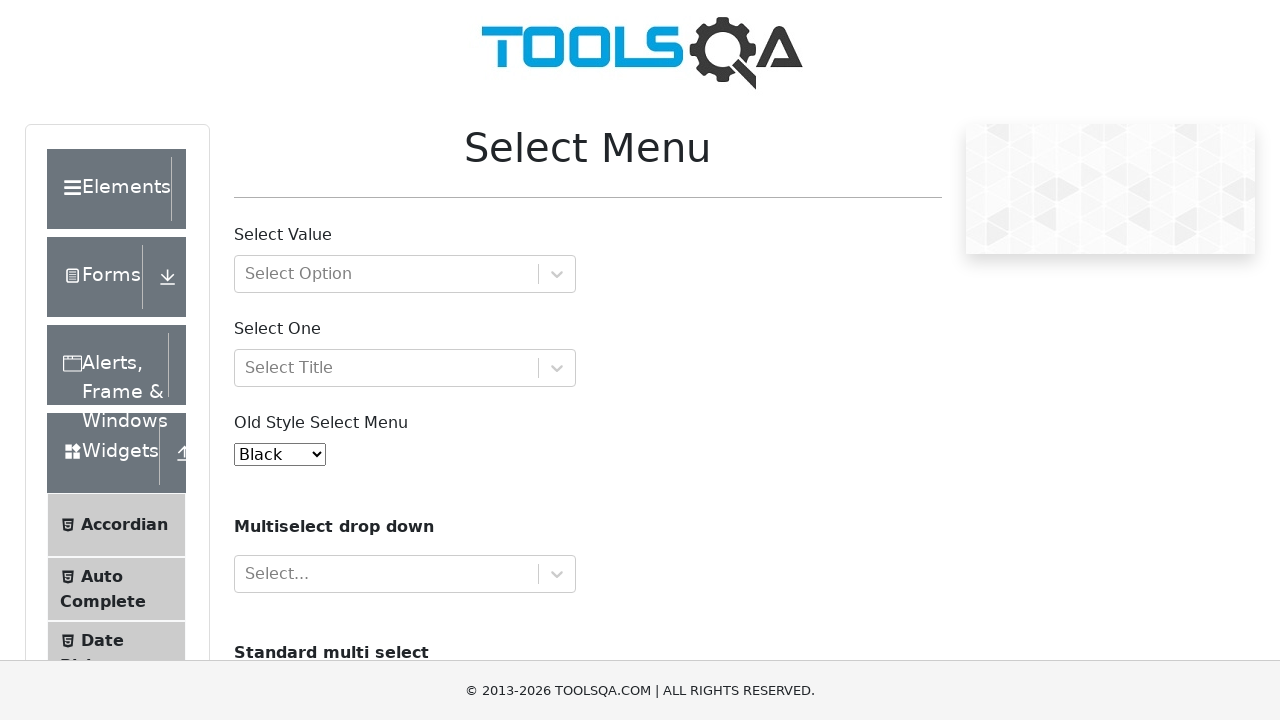